Tests a text box form by filling in multiple fields including name, email, current address and permanent address, then submitting the form

Starting URL: https://demoqa.com/text-box

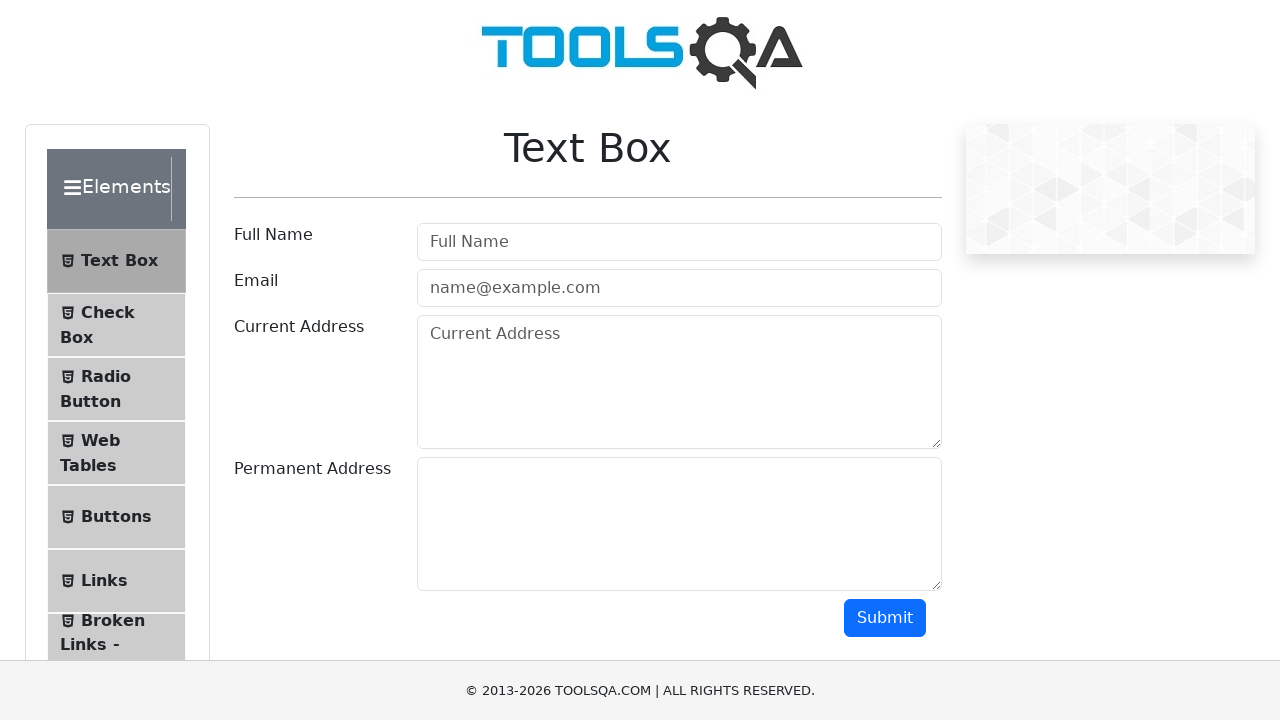

Clicked on the username field at (679, 242) on #userName
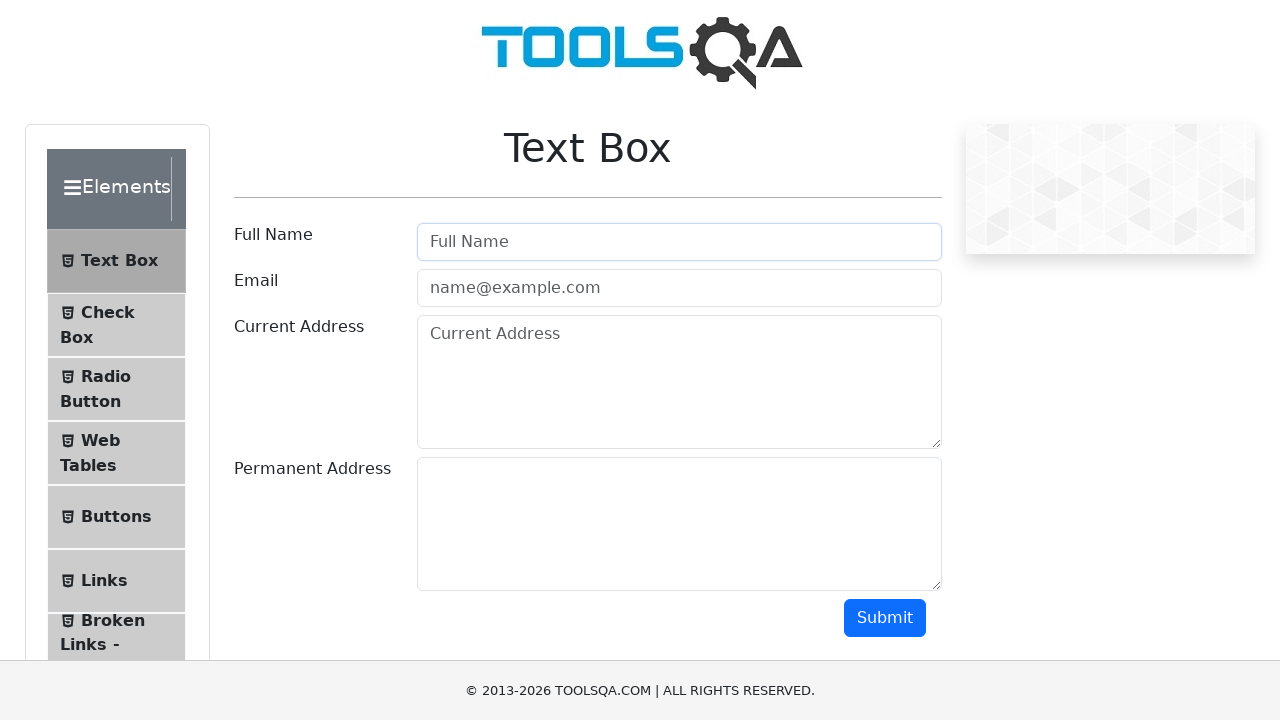

Filled username field with 'Alex montoya' on #userName
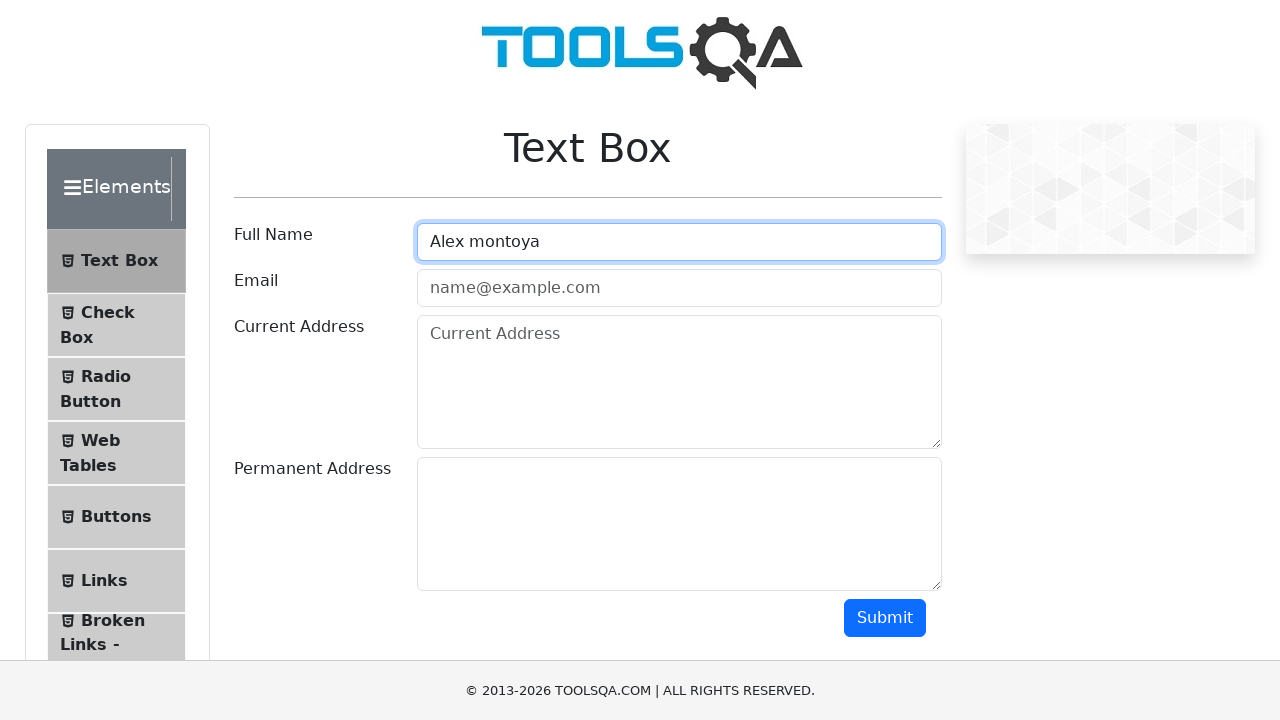

Clicked on the email field at (679, 288) on #userEmail
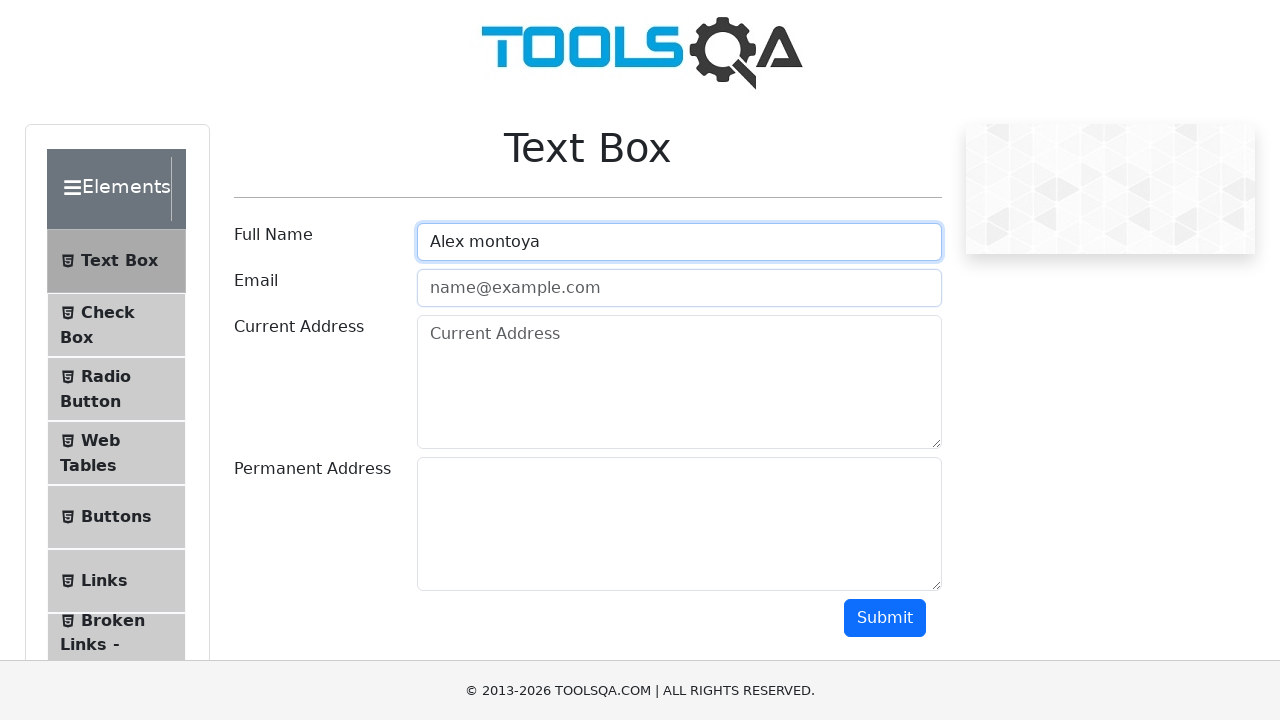

Filled email field with 'mail@mail.not' on #userEmail
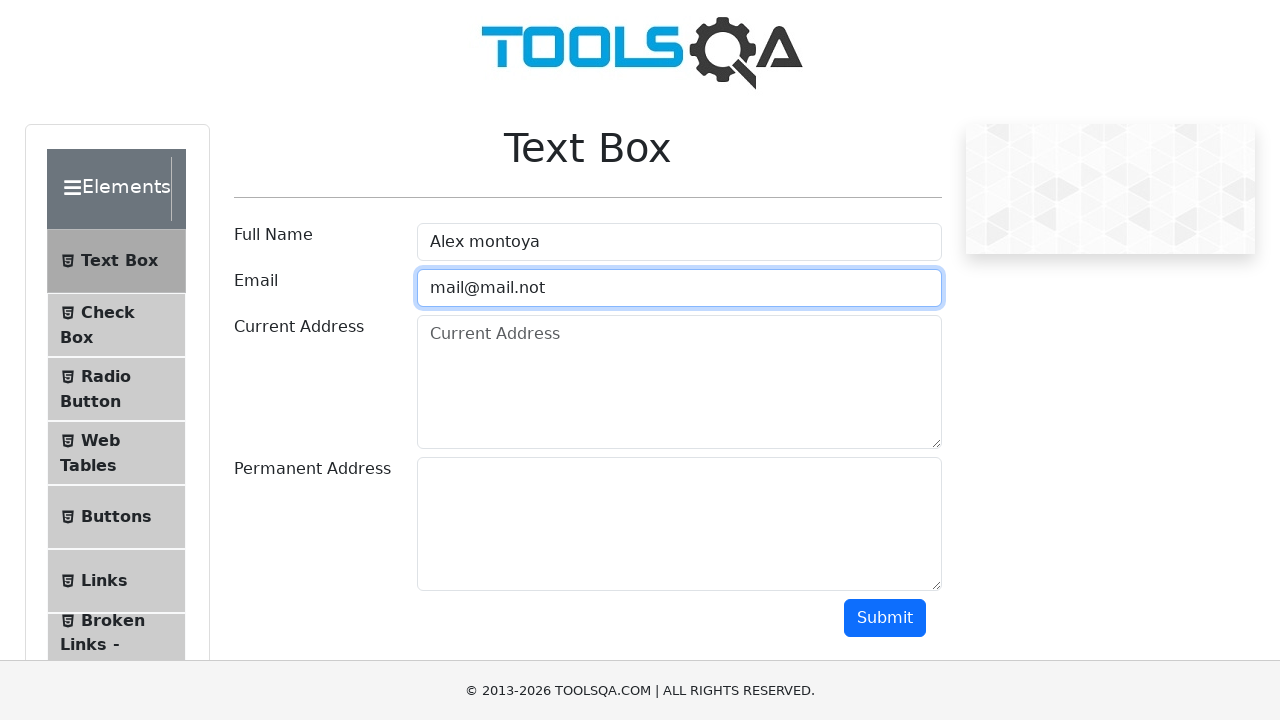

Clicked on the current address field at (679, 382) on #currentAddress
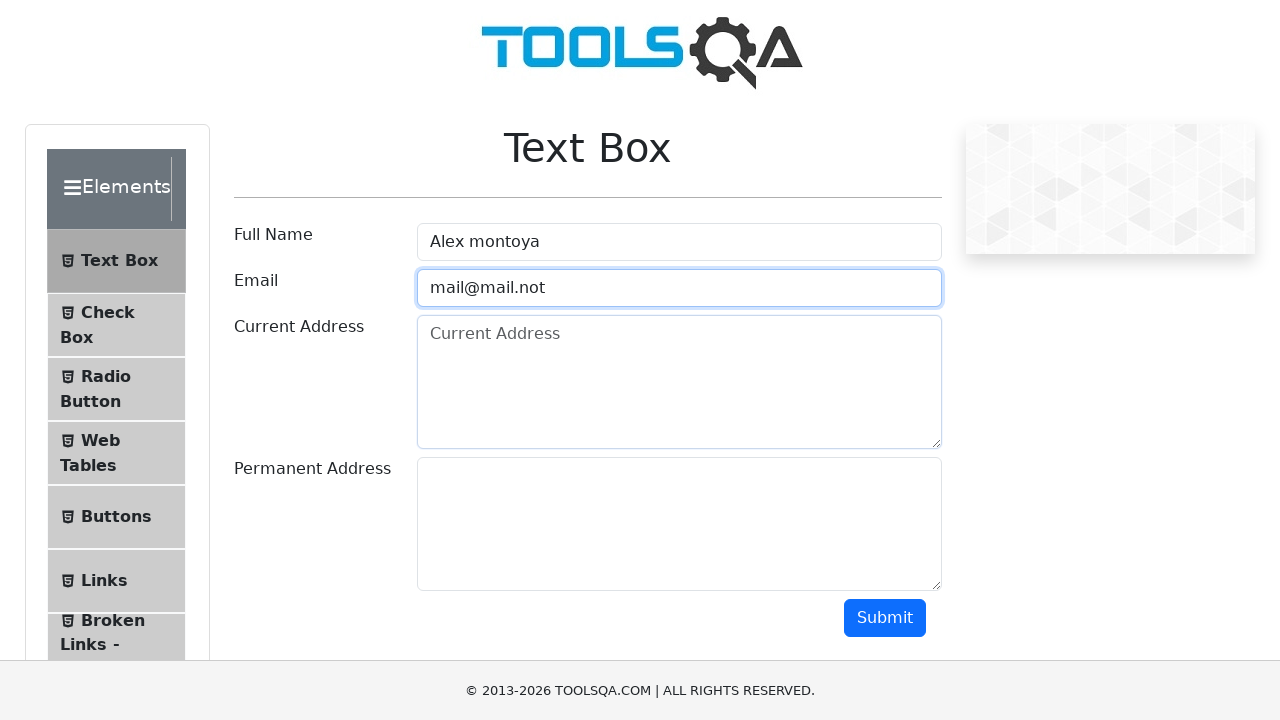

Filled current address field with '123asddqqerytuy' on #currentAddress
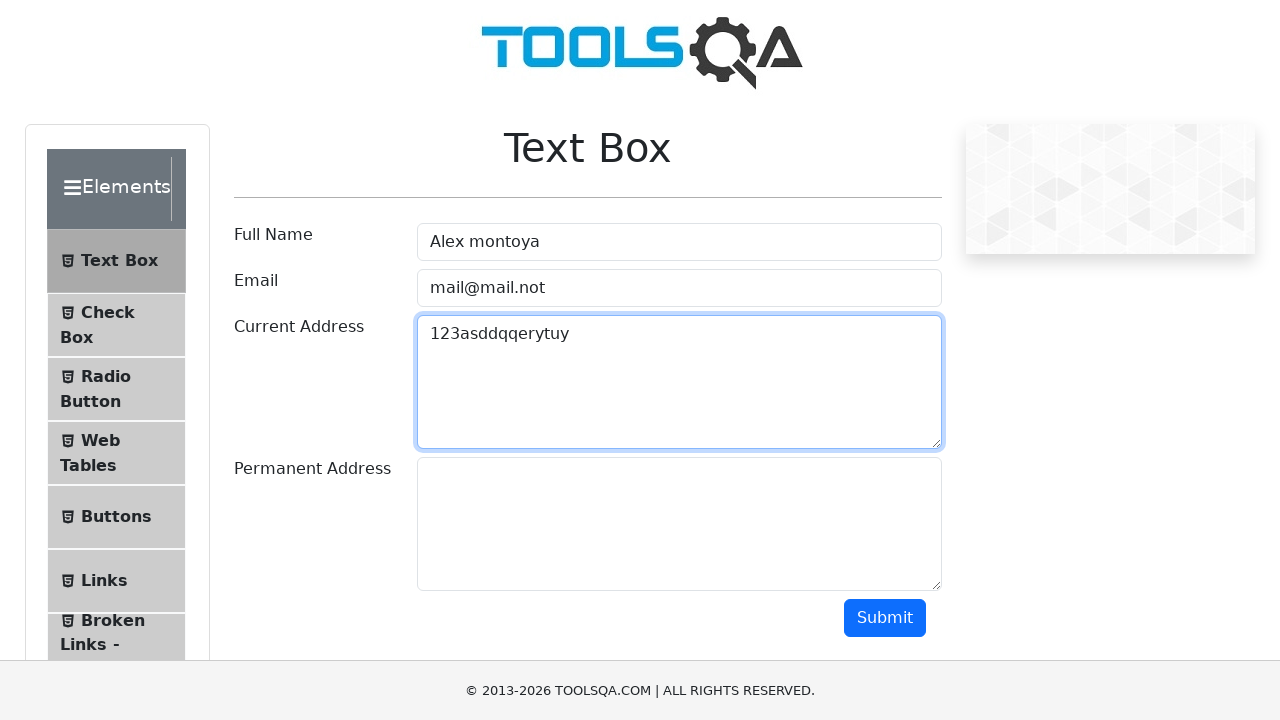

Clicked on the permanent address field at (679, 524) on #permanentAddress
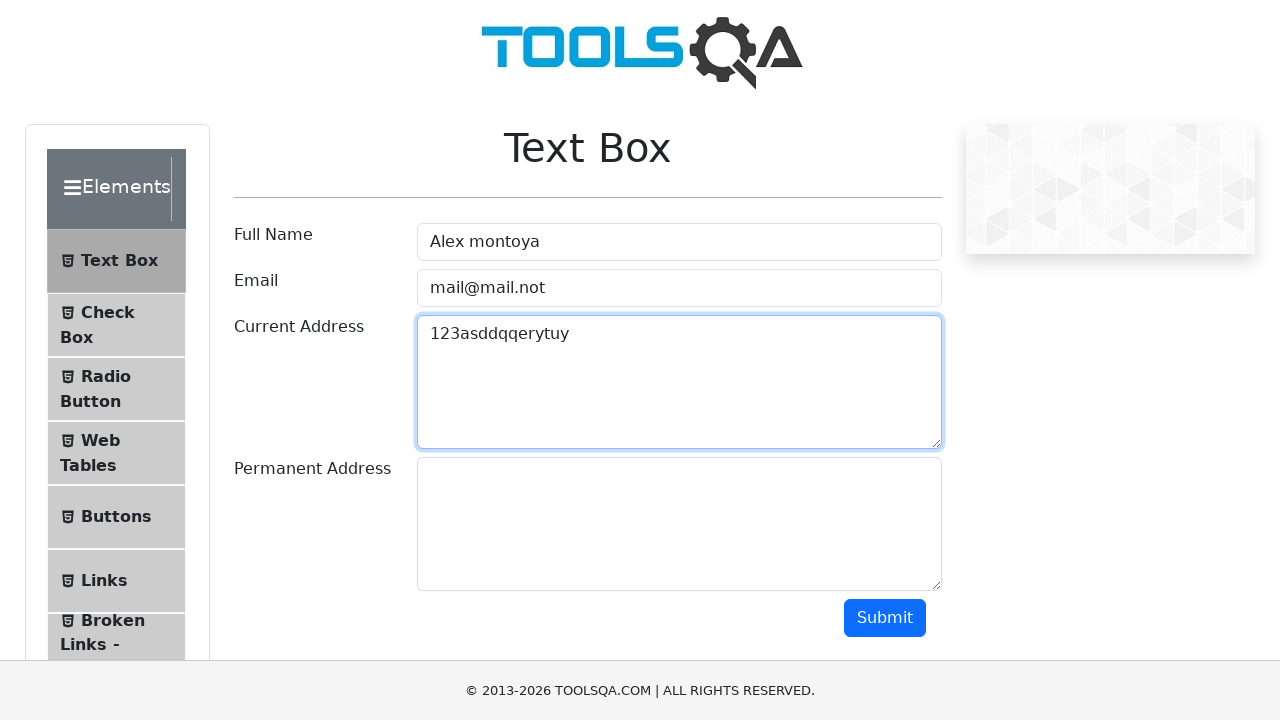

Filled permanent address field with 'qwrewewescsdv123' on #permanentAddress
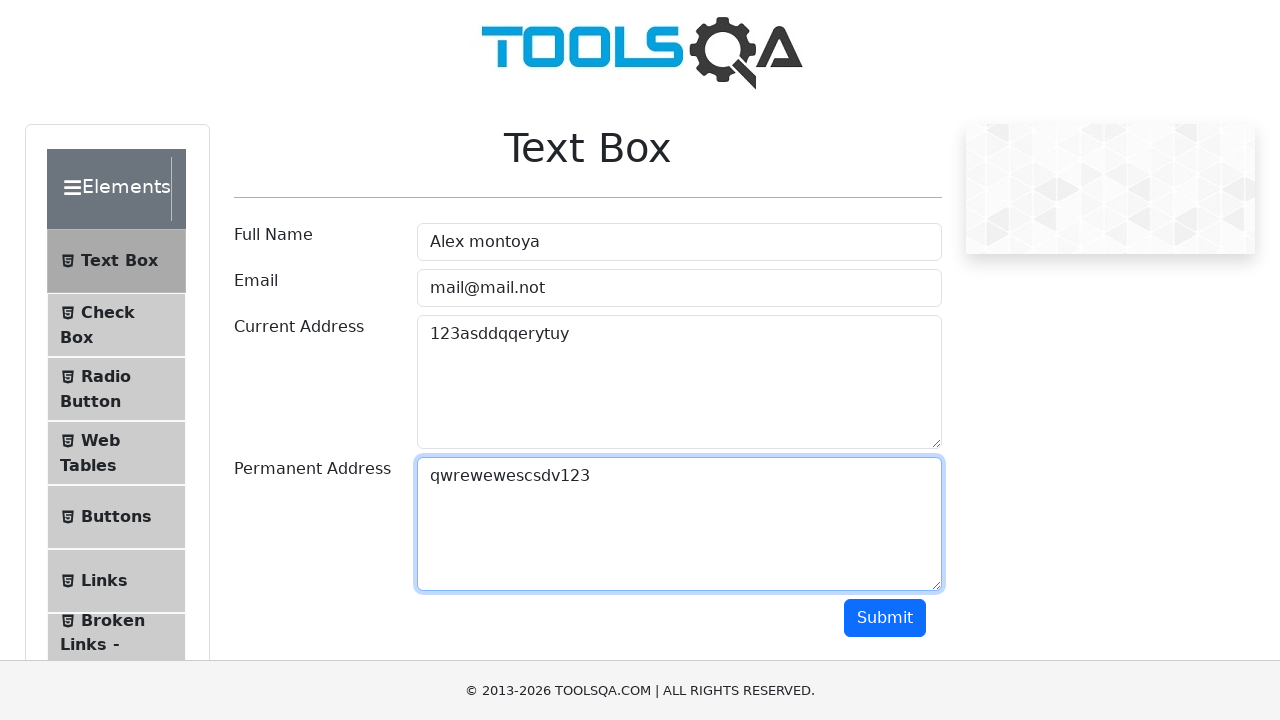

Clicked submit button to submit the form at (885, 618) on #submit
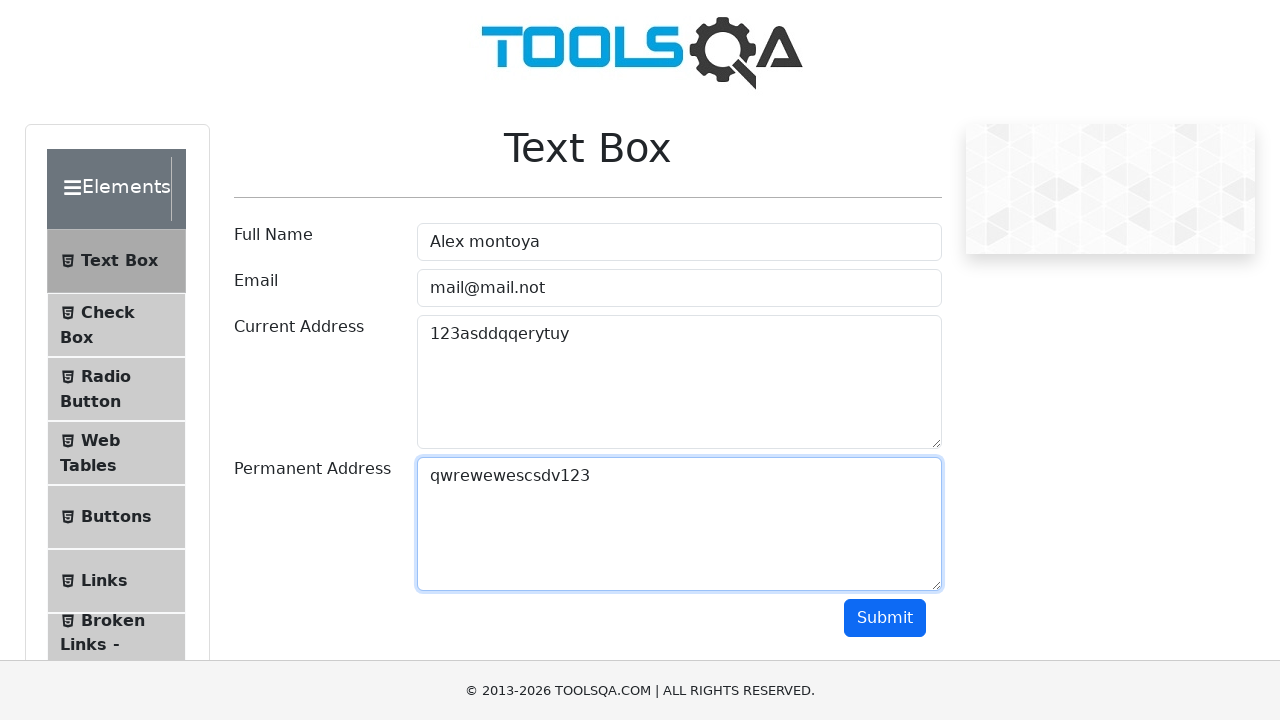

Waited 1000ms for form submission to complete
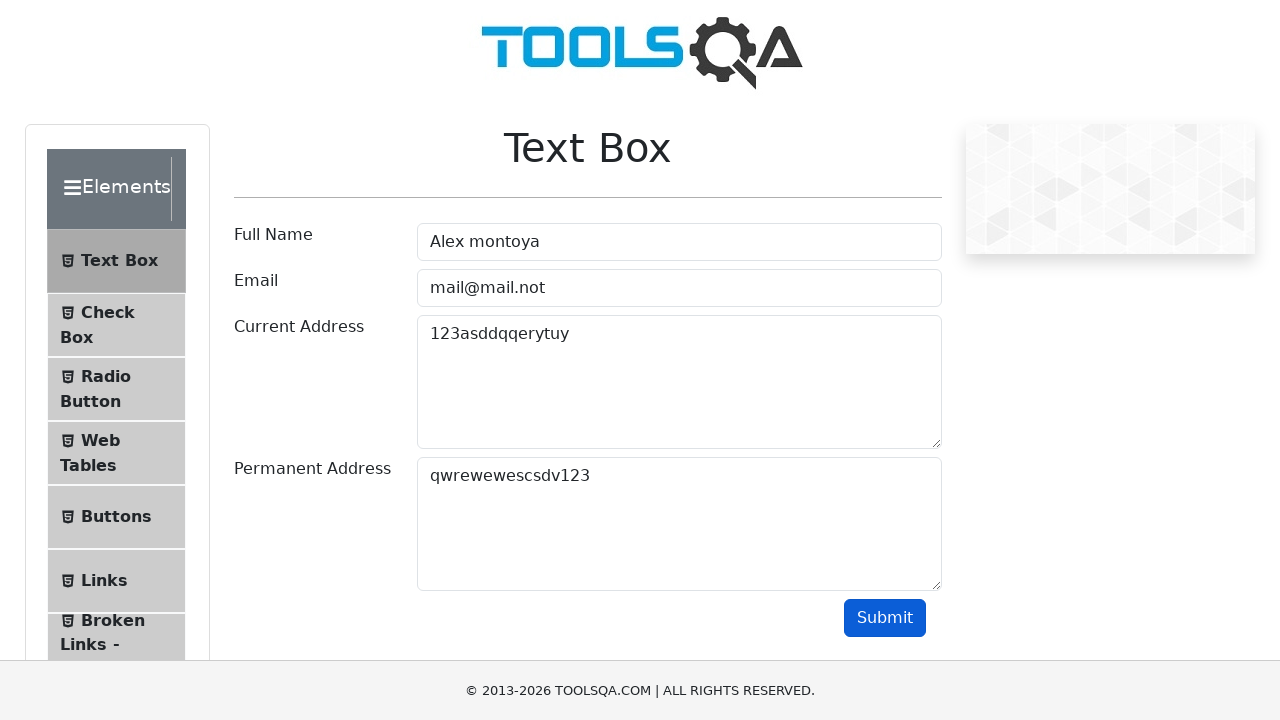

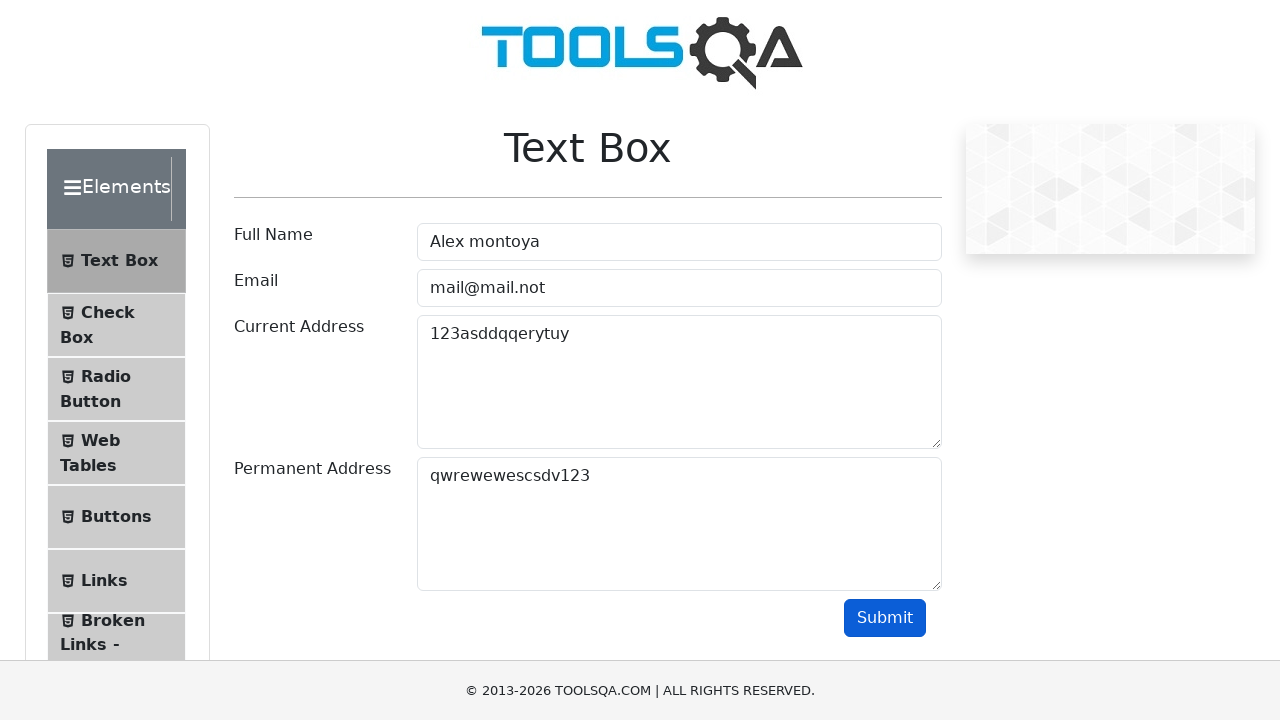